Tests iframe handling by locating and interacting with input fields inside two different iframes on the page, filling text into each frame's input field.

Starting URL: https://ui.vision/demo/webtest/frames/

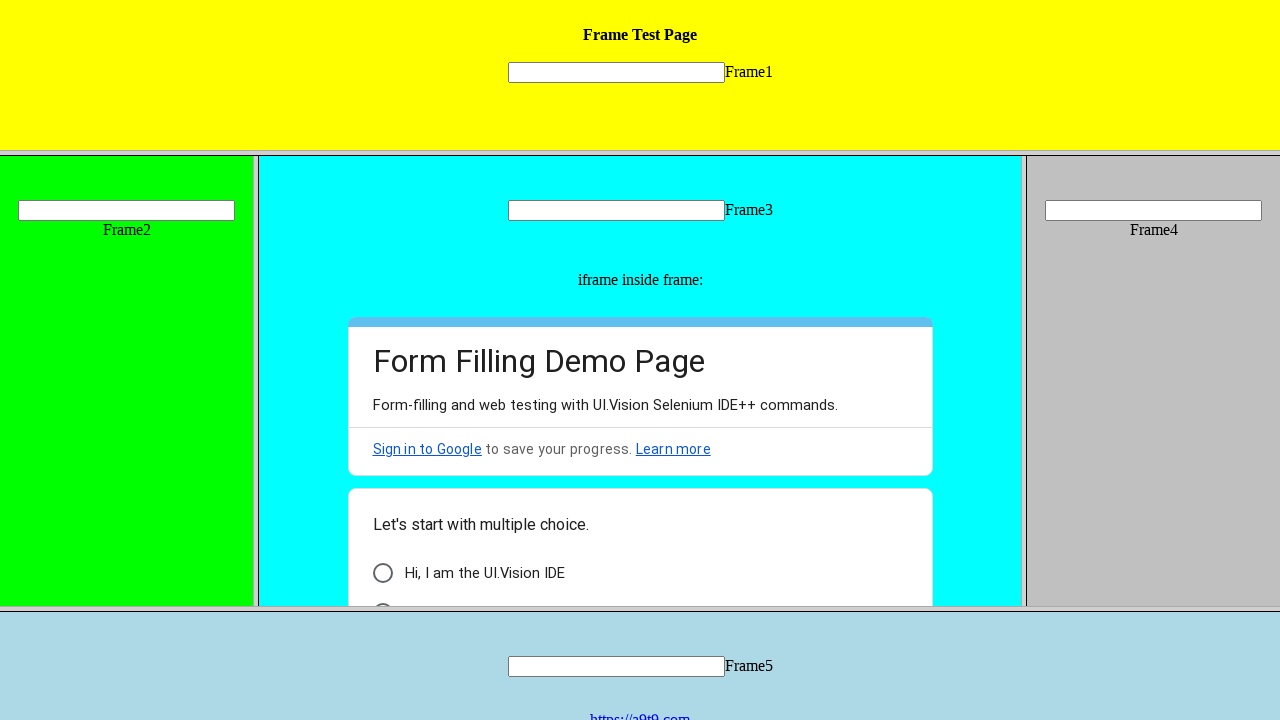

Located first iframe by URL
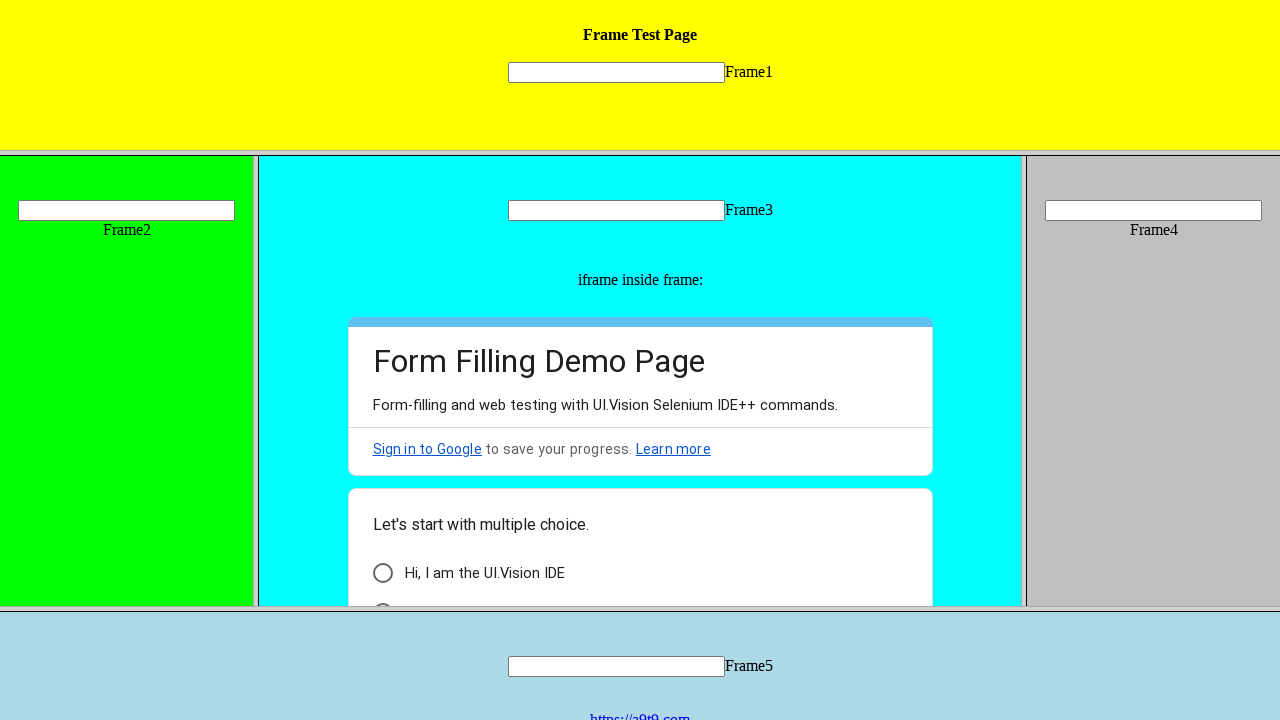

Filled input field in first iframe with 'rehan' on //input[@name='mytext1']
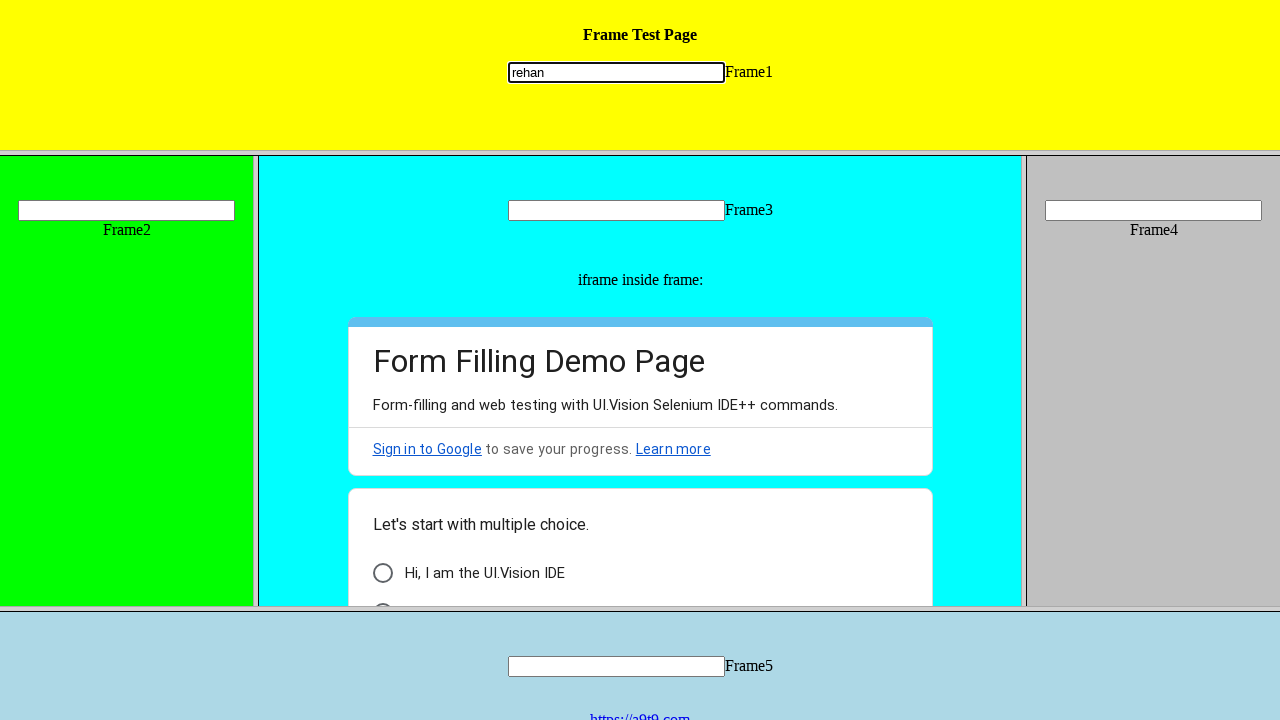

Located second iframe by URL
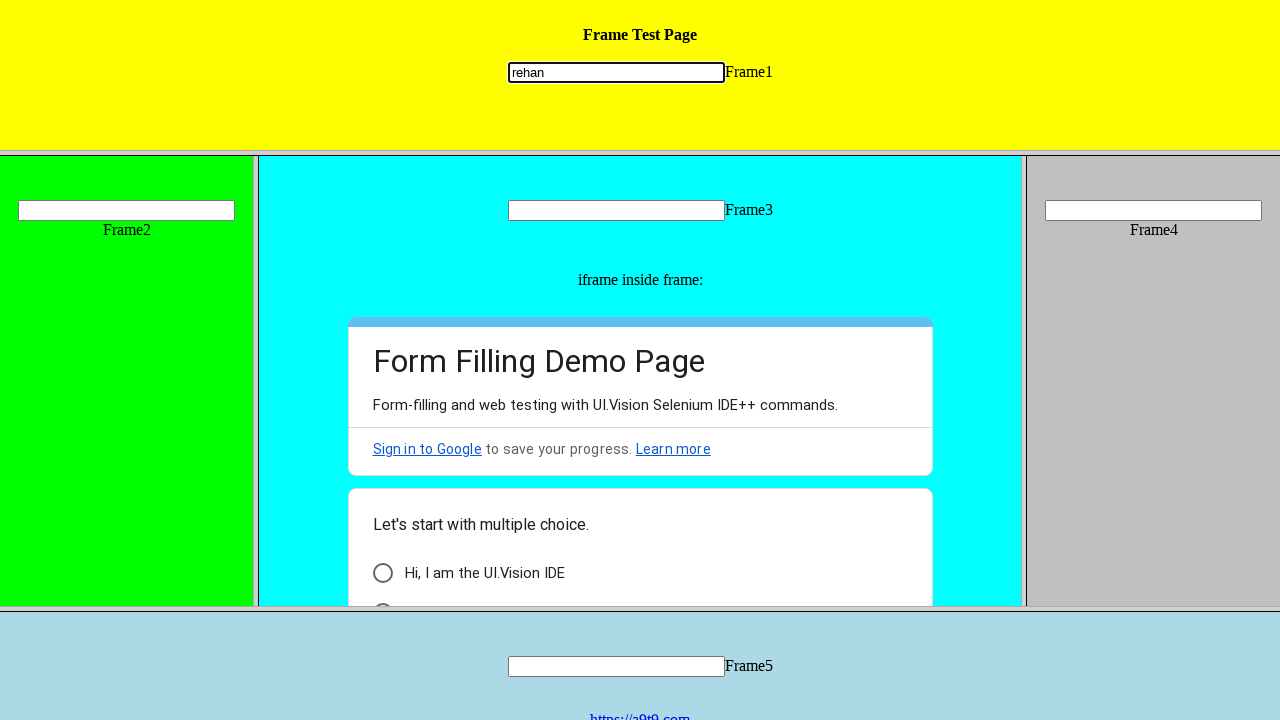

Filled input field in second iframe with 'test' on //input[@name='mytext2']
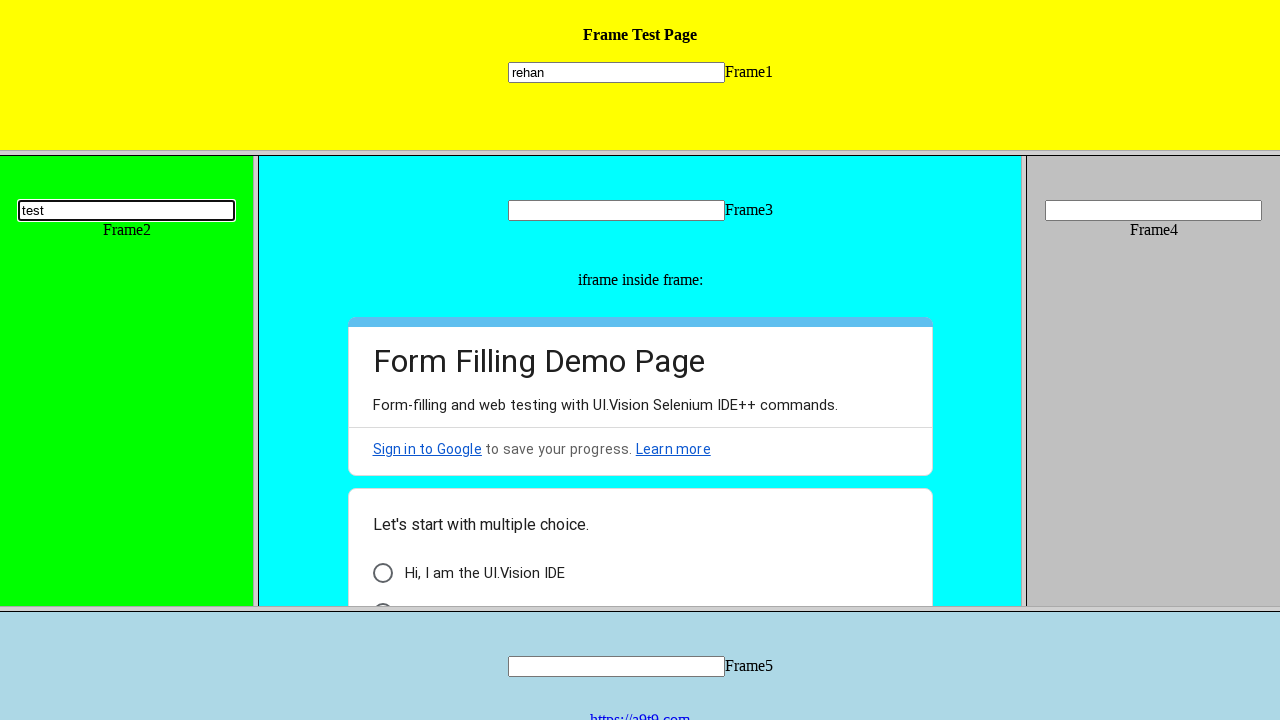

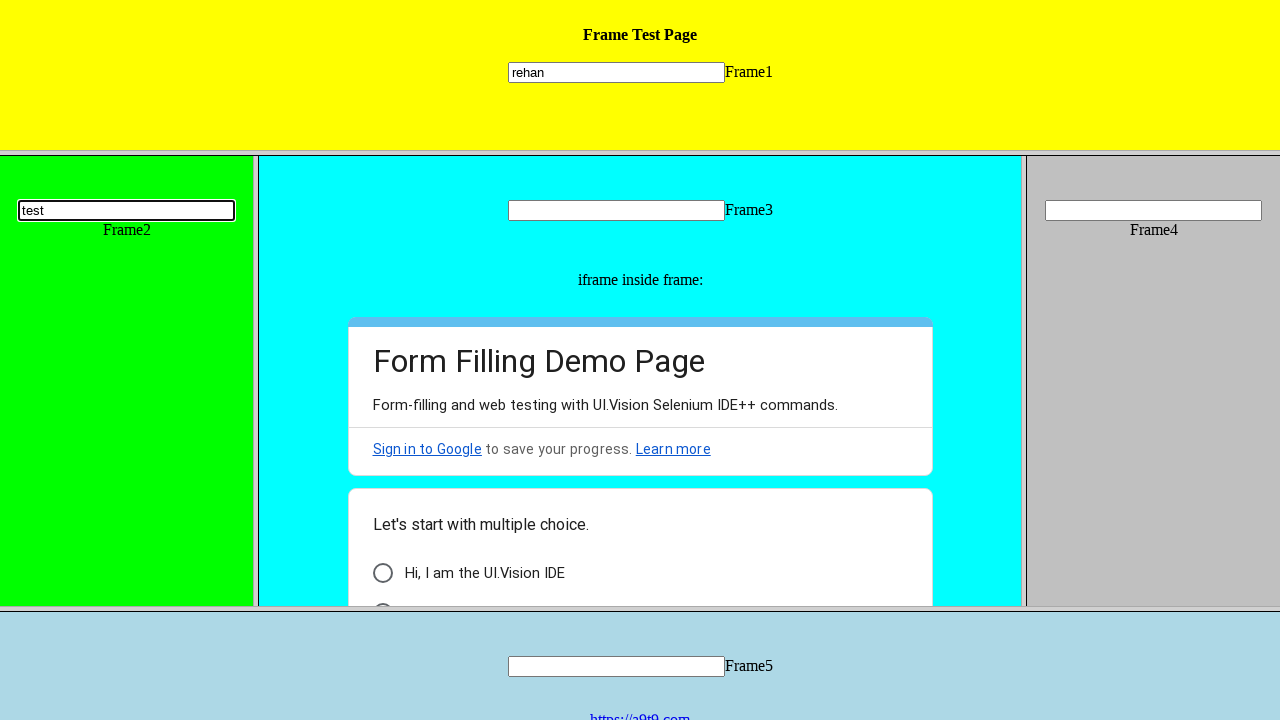